Navigates to AJIO e-commerce homepage and locates the MEN navigation element to verify the page structure is loaded correctly

Starting URL: https://www.ajio.com/

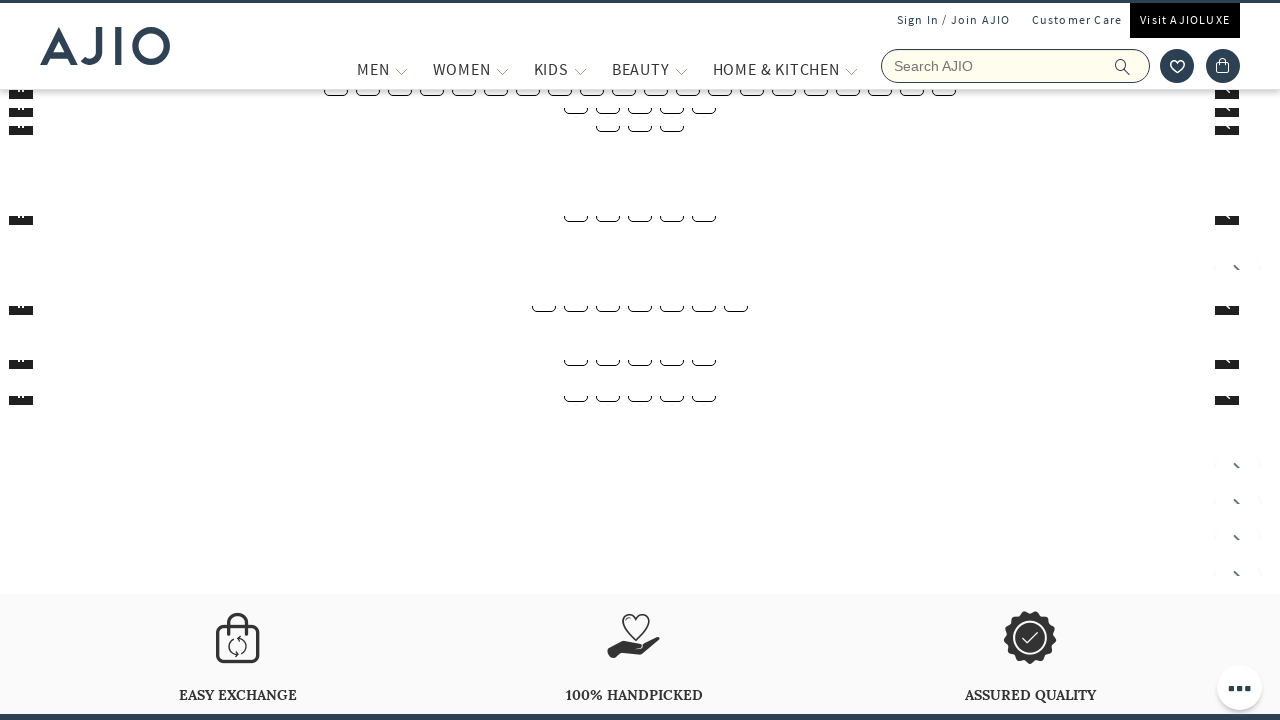

Waited for page to fully load (networkidle state)
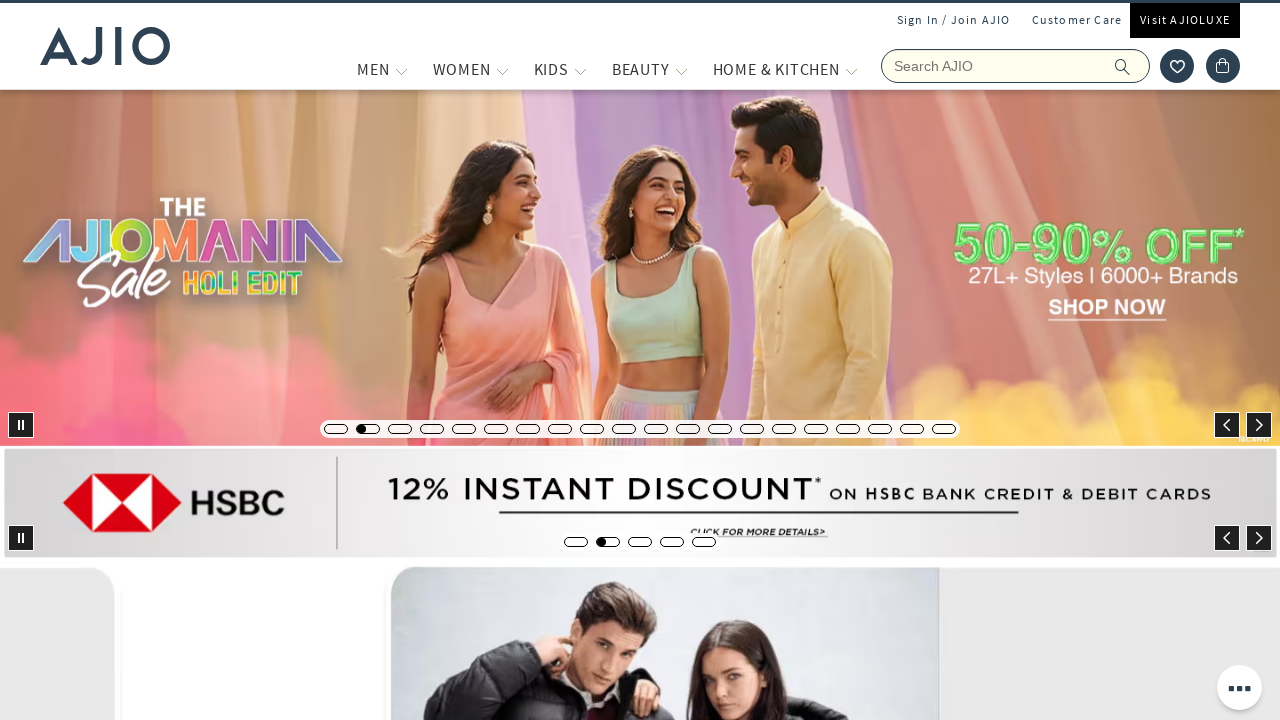

MEN navigation element is present in DOM
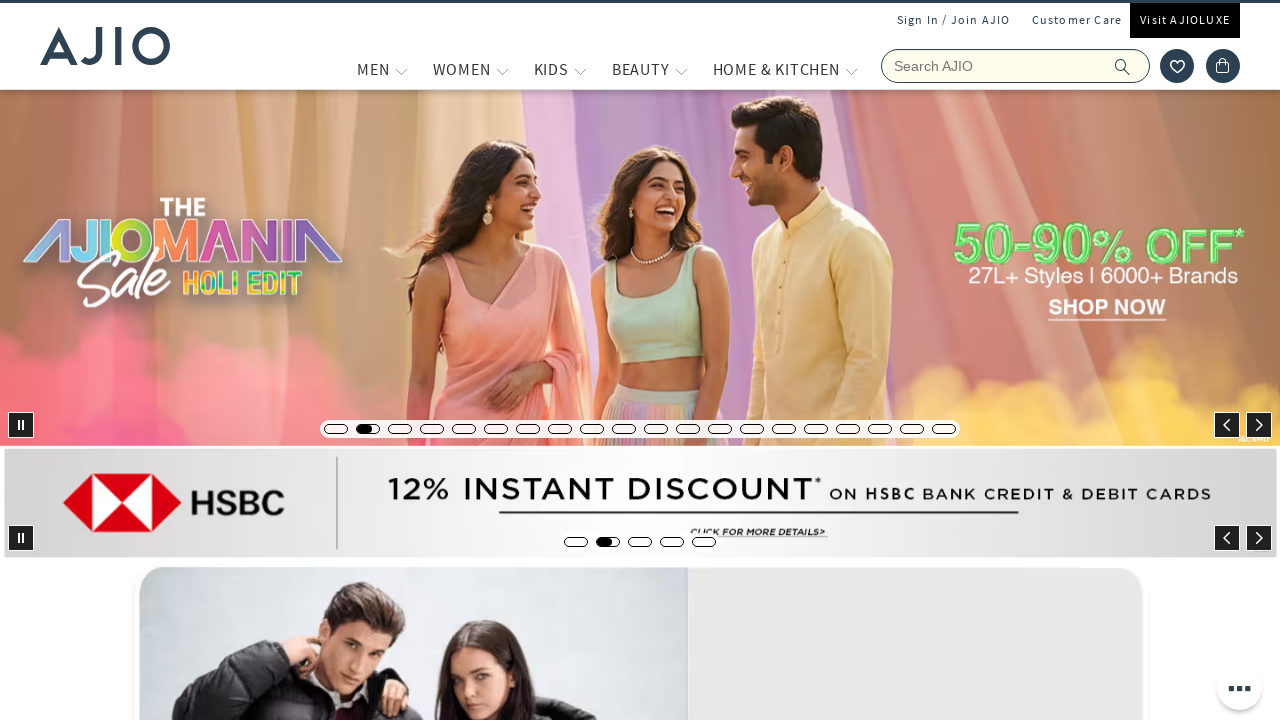

Located MEN navigation element
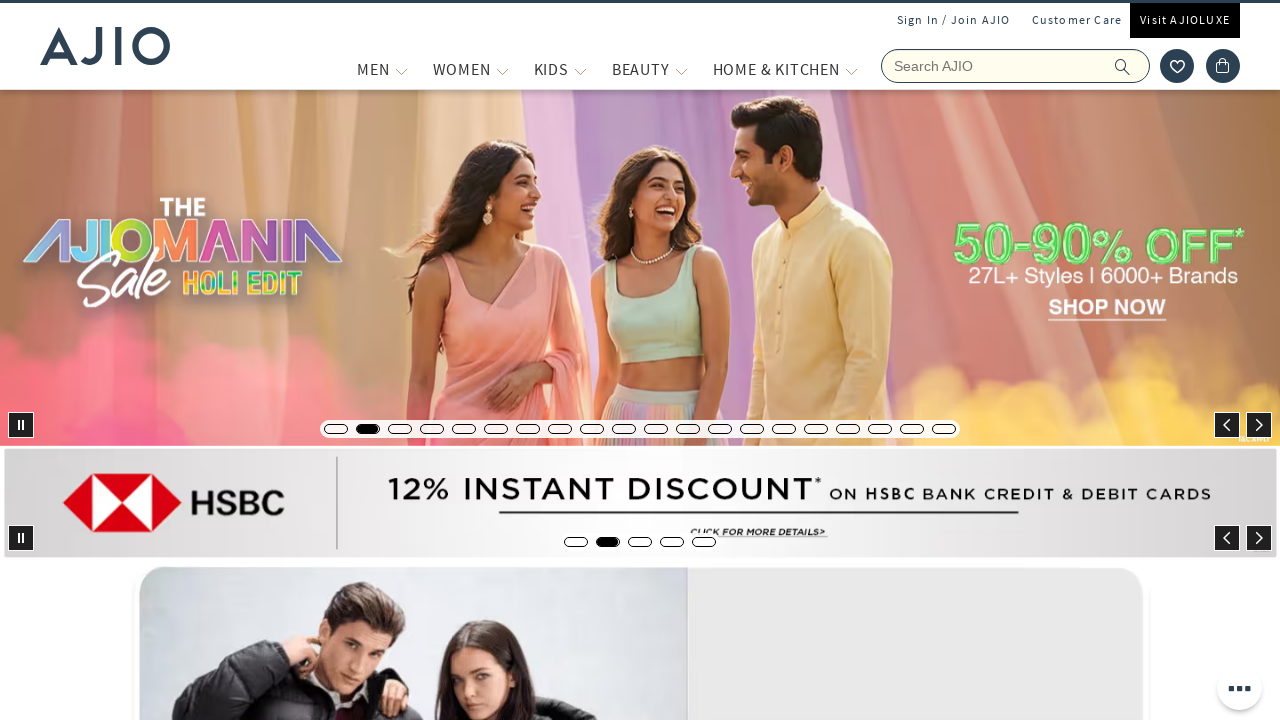

MEN navigation element is visible on the page
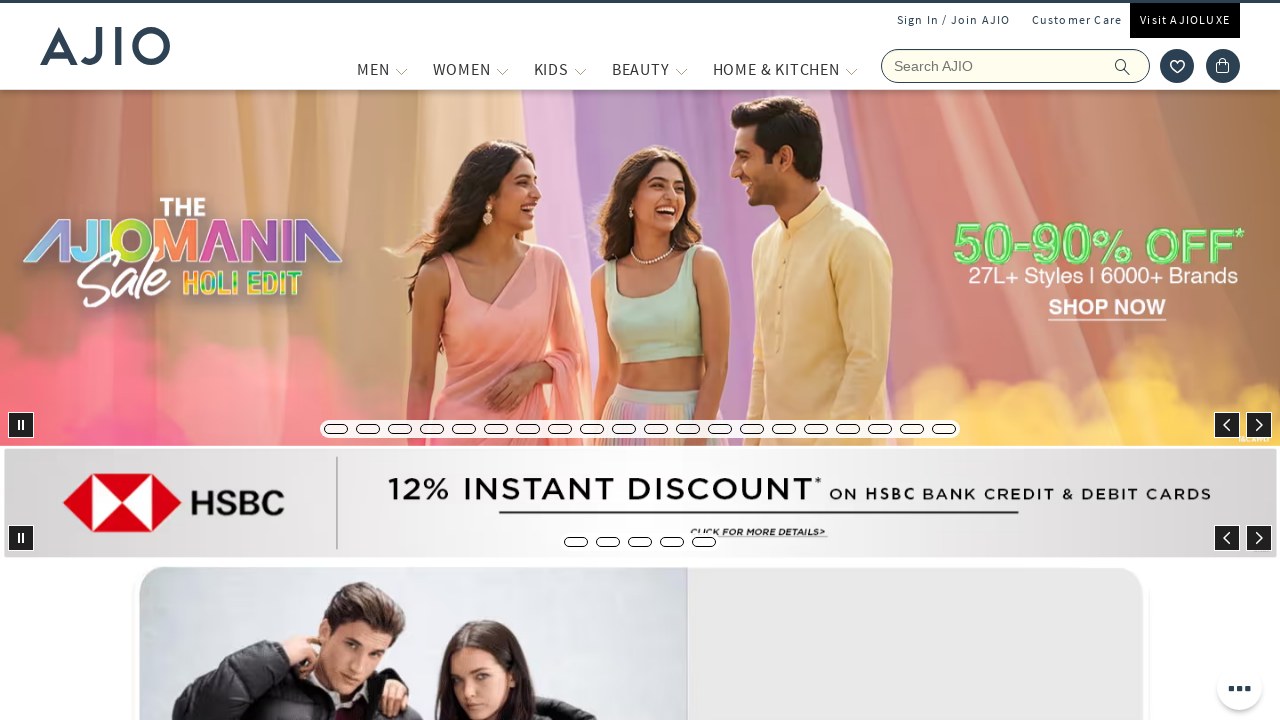

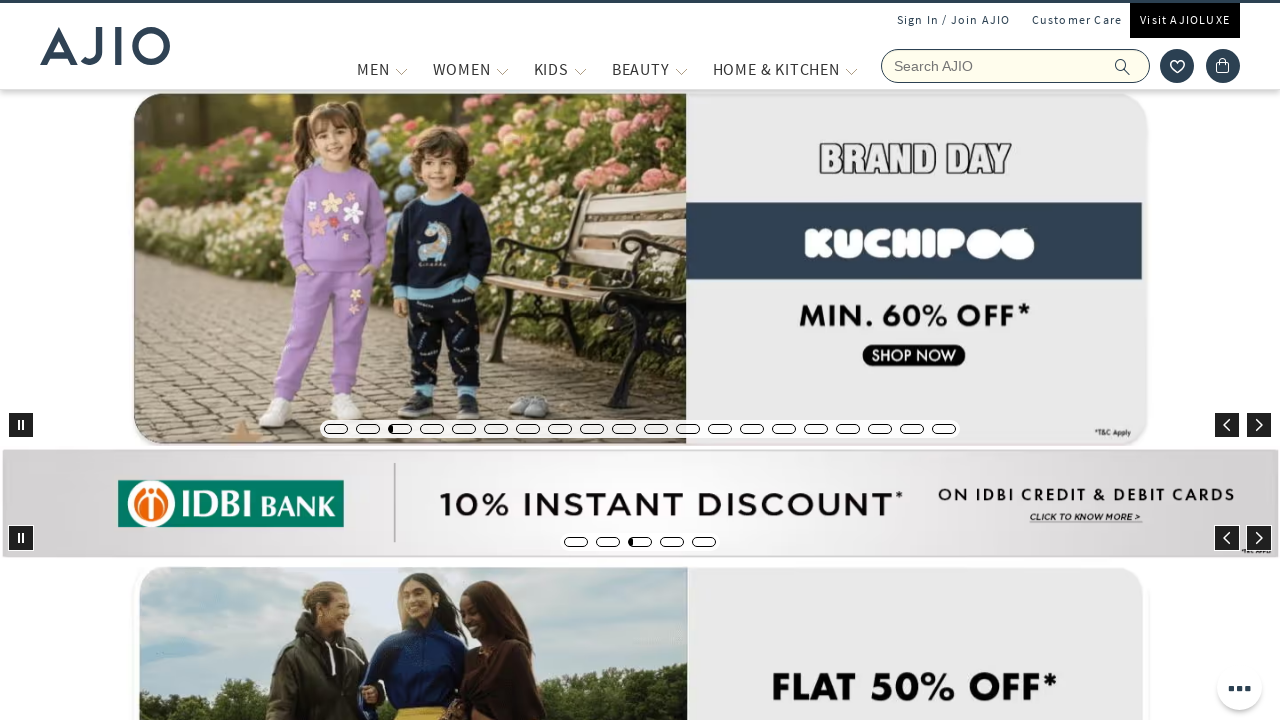